Navigates to Freshworks homepage and verifies that footer navigation links are present

Starting URL: https://www.freshworks.com/

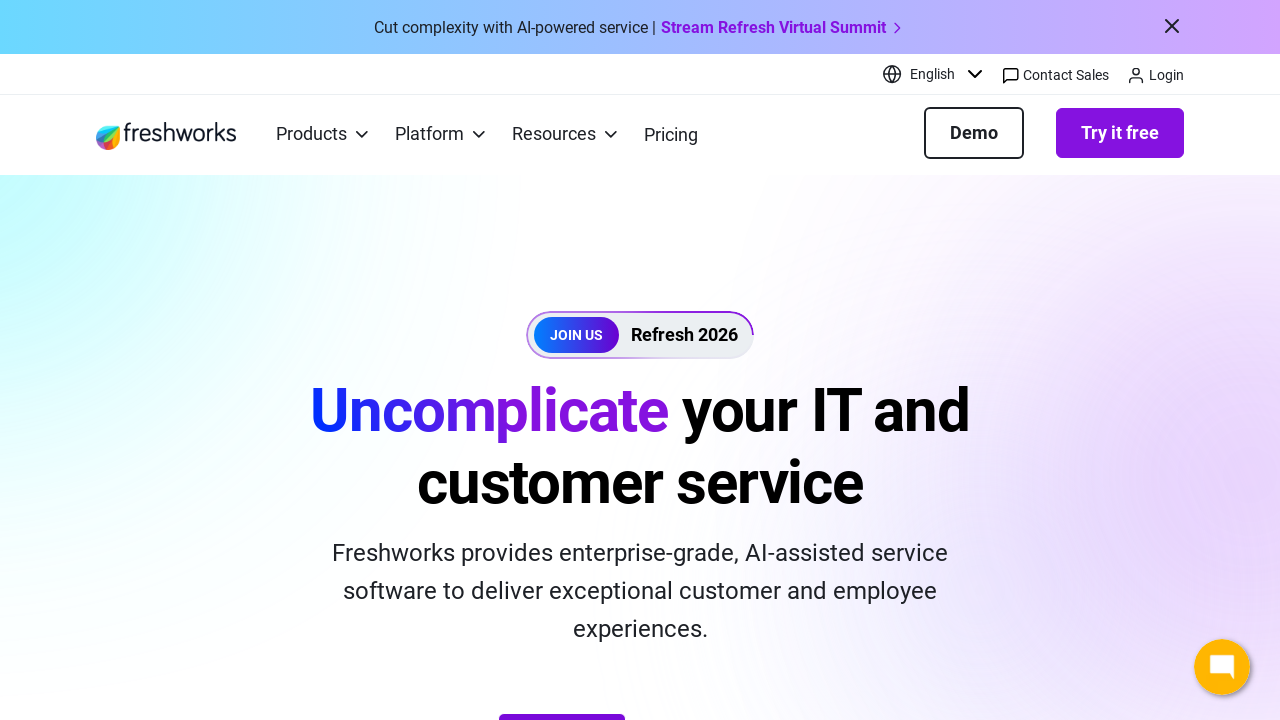

Navigated to Freshworks homepage
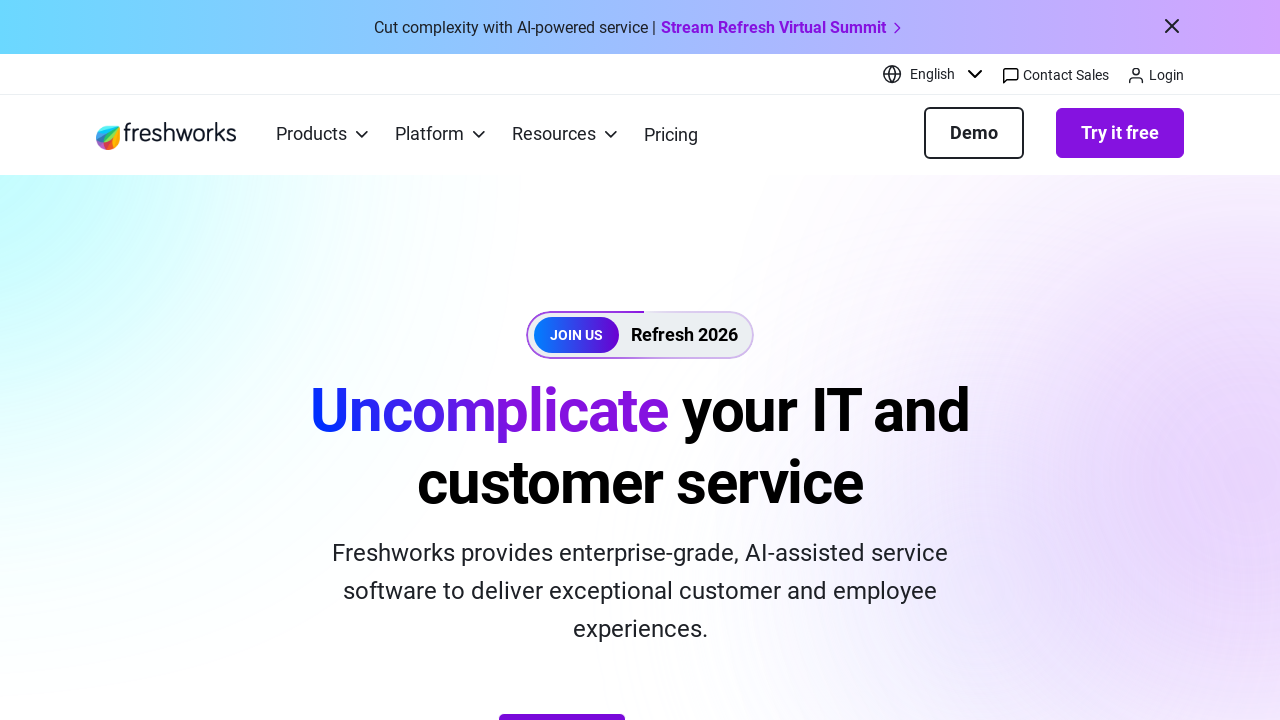

Footer navigation selector loaded
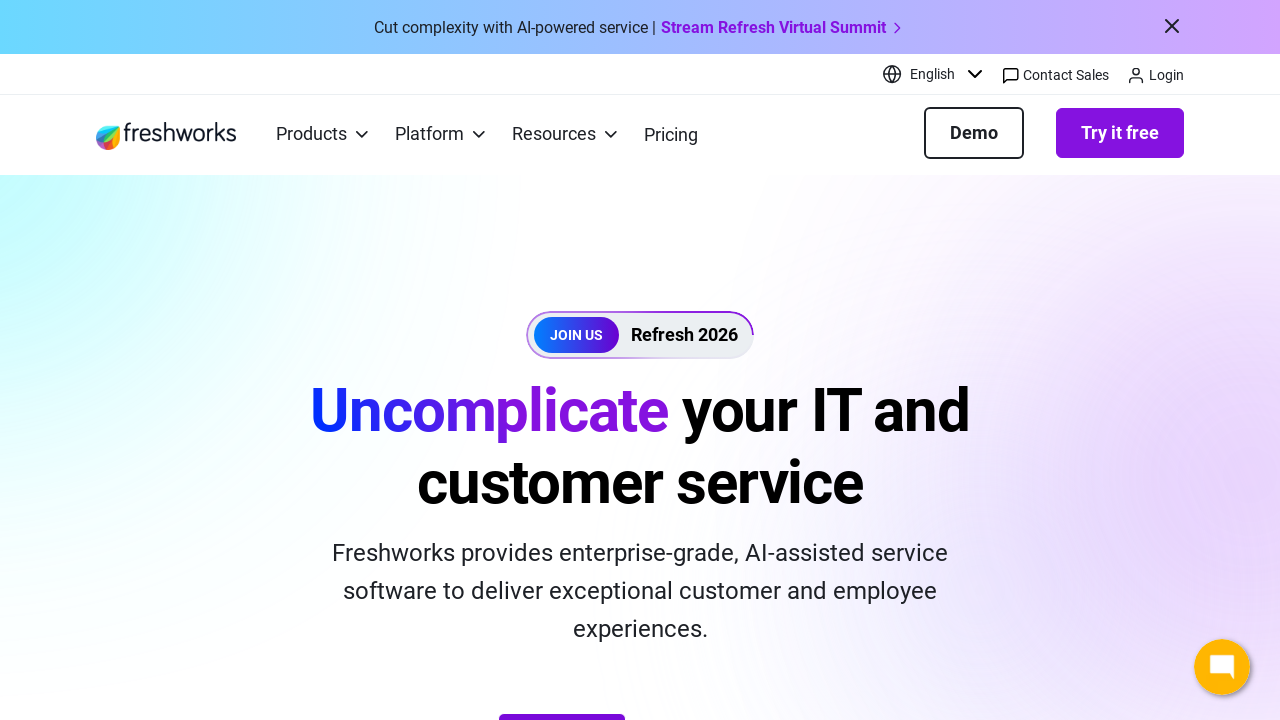

Located footer navigation elements
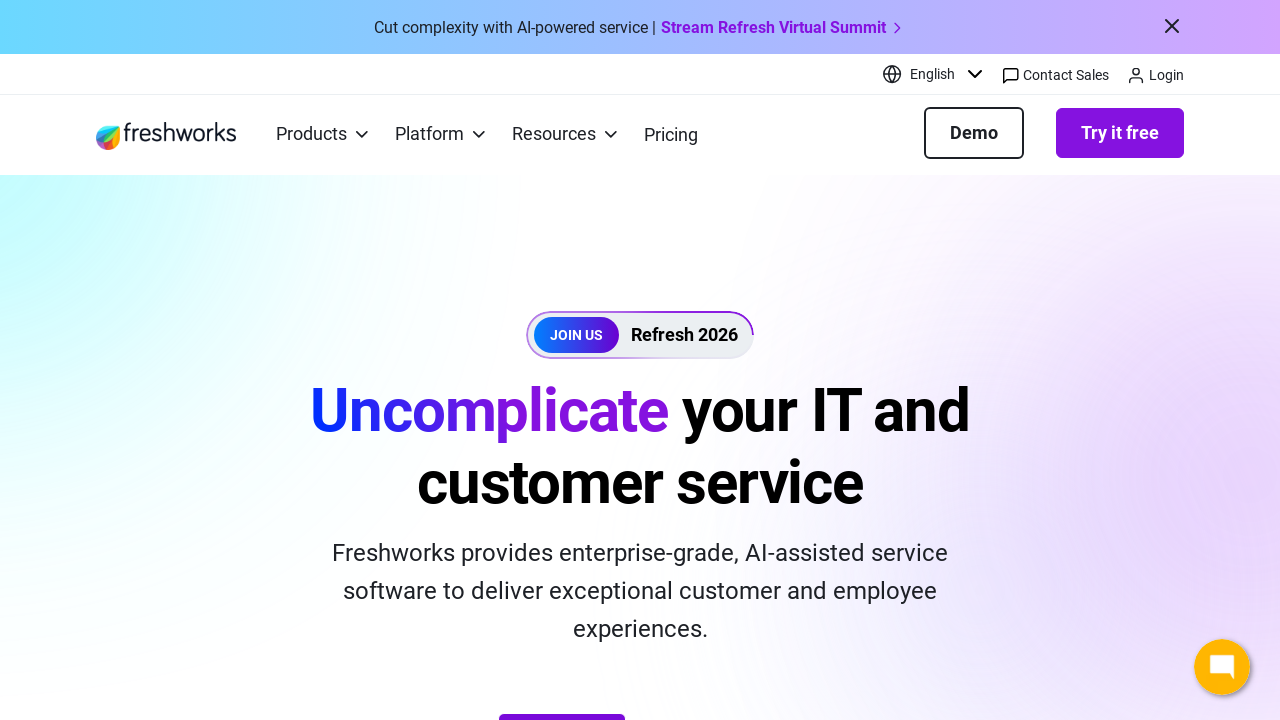

Verified footer navigation links are present
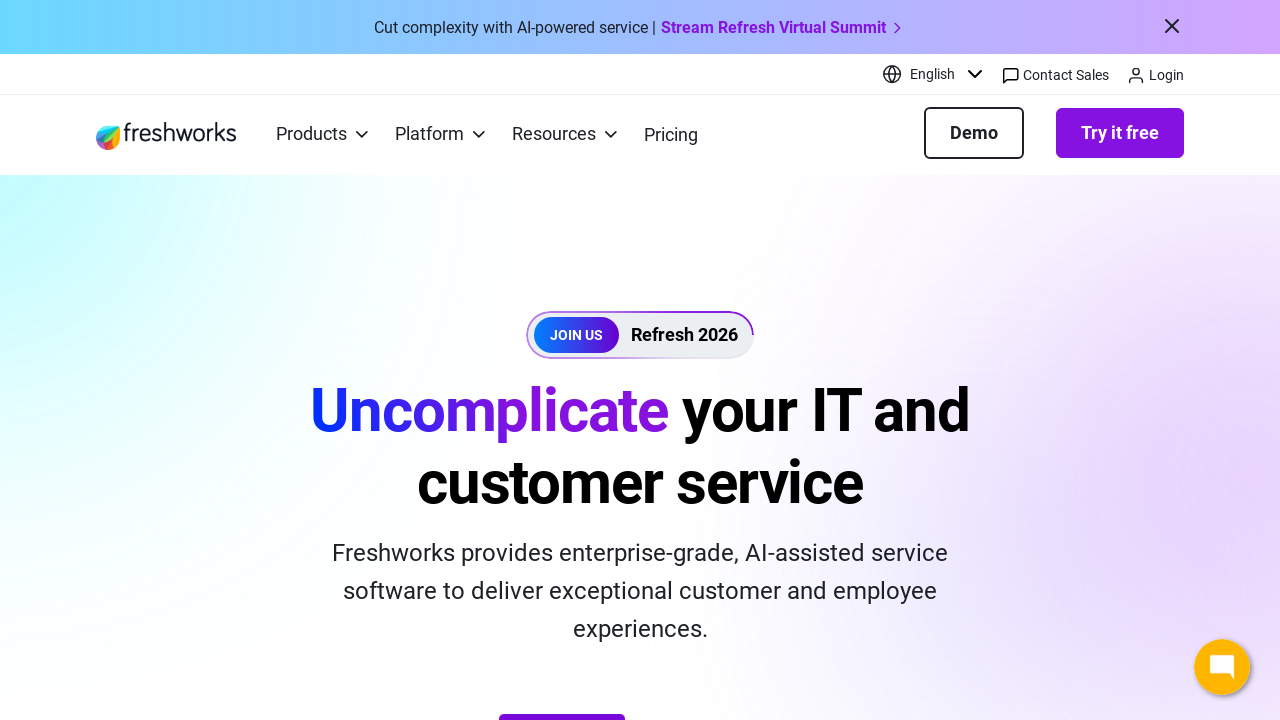

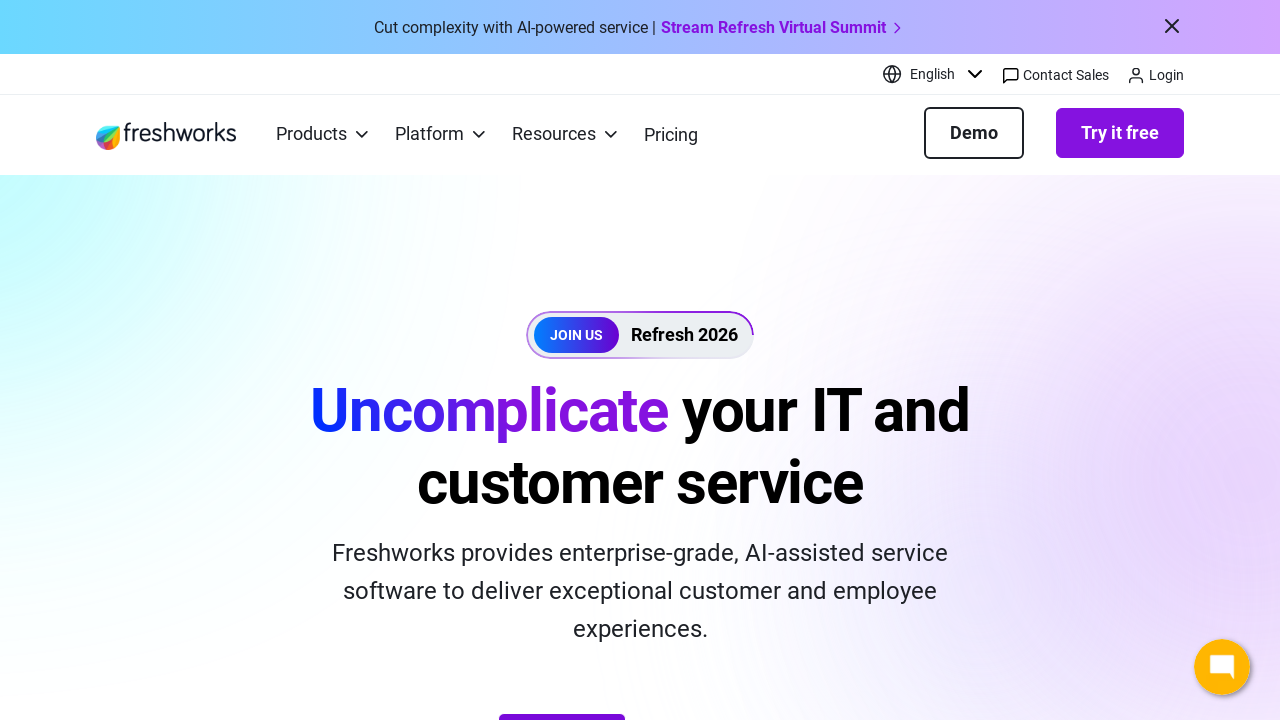